Tests reopening a completed task by clicking its toggle checkbox

Starting URL: http://todomvc4tasj.herokuapp.com/#/

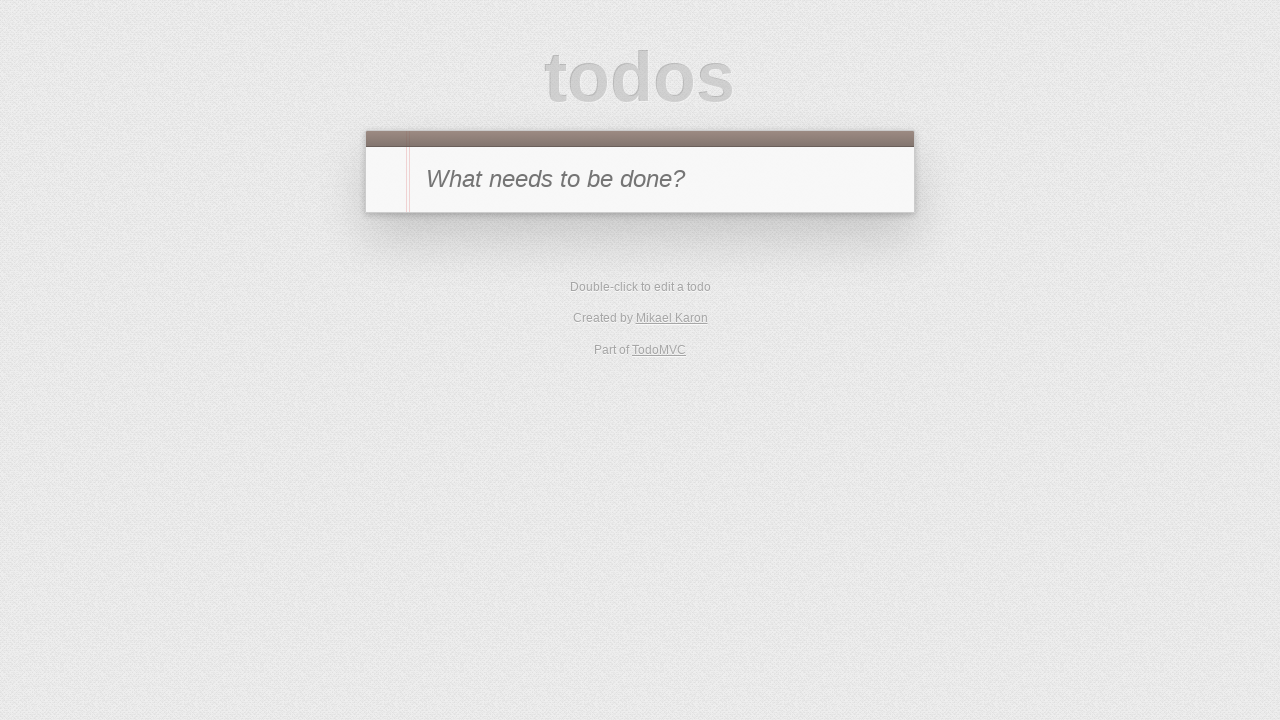

Set localStorage with 1 completed task 'A'
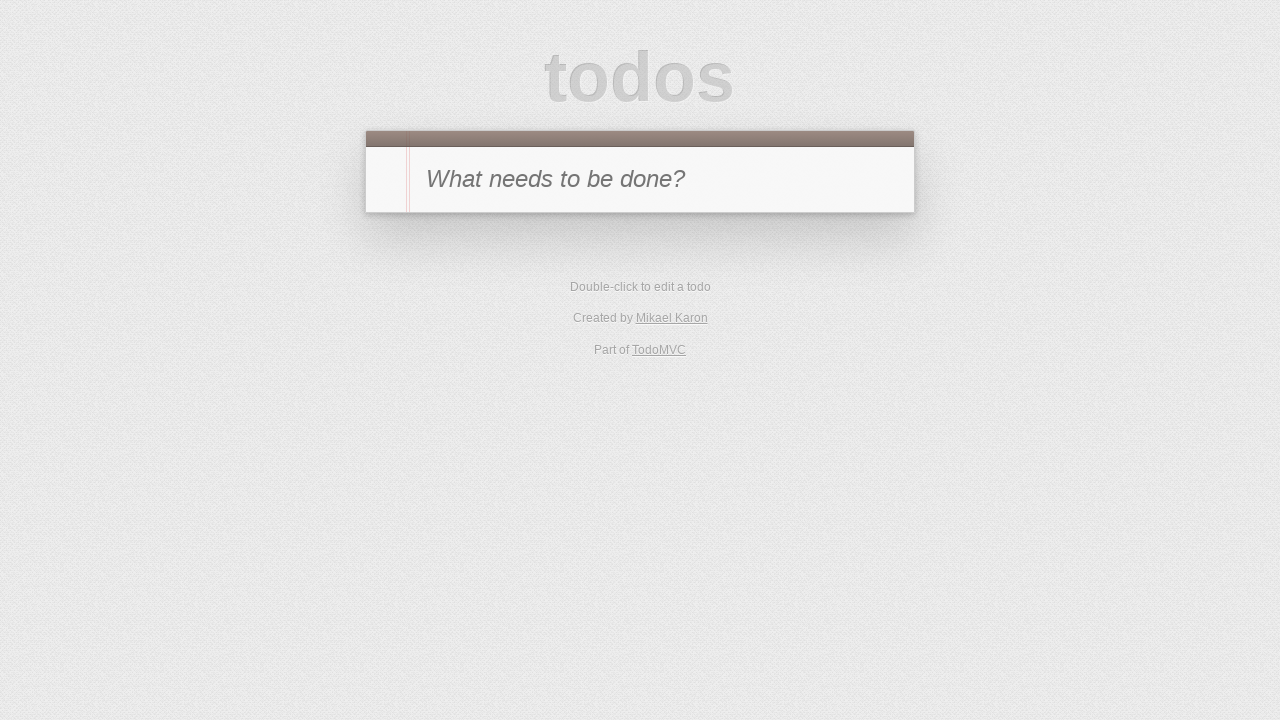

Reloaded page to apply initial state
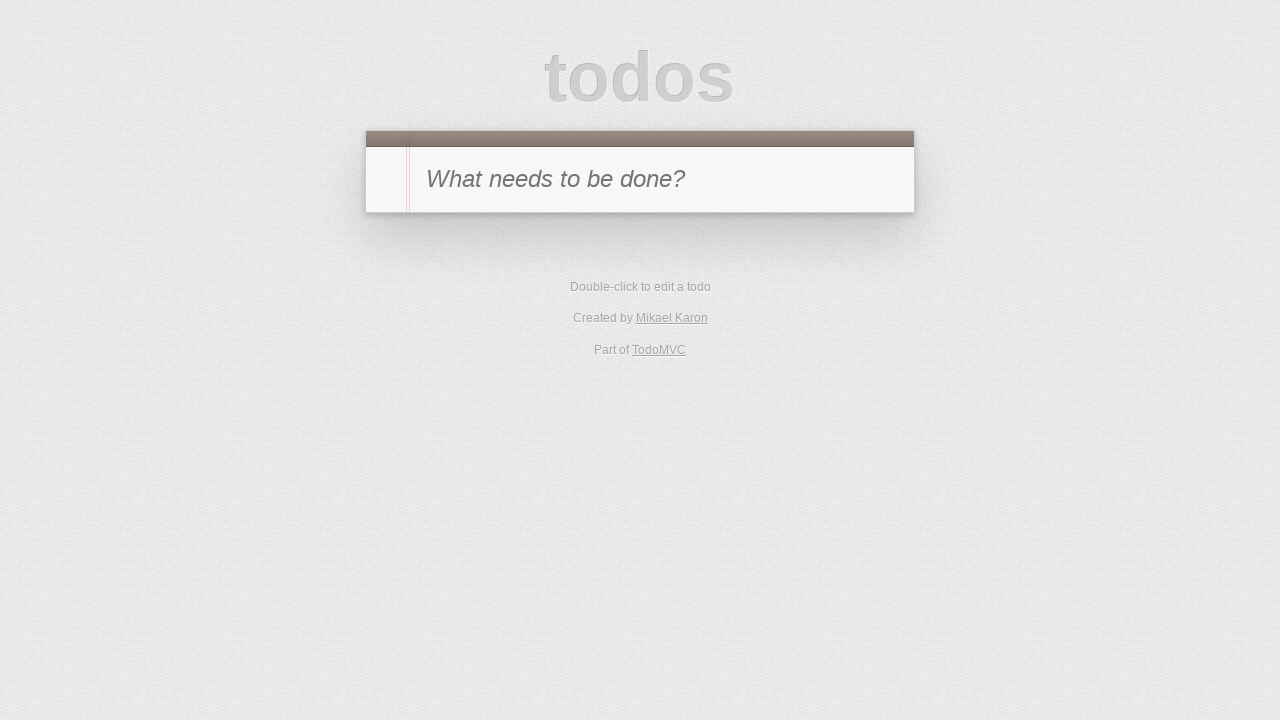

Clicked toggle checkbox on completed task 'A' to reopen it at (386, 242) on #todo-list>li >> internal:has-text="A"i >> .toggle
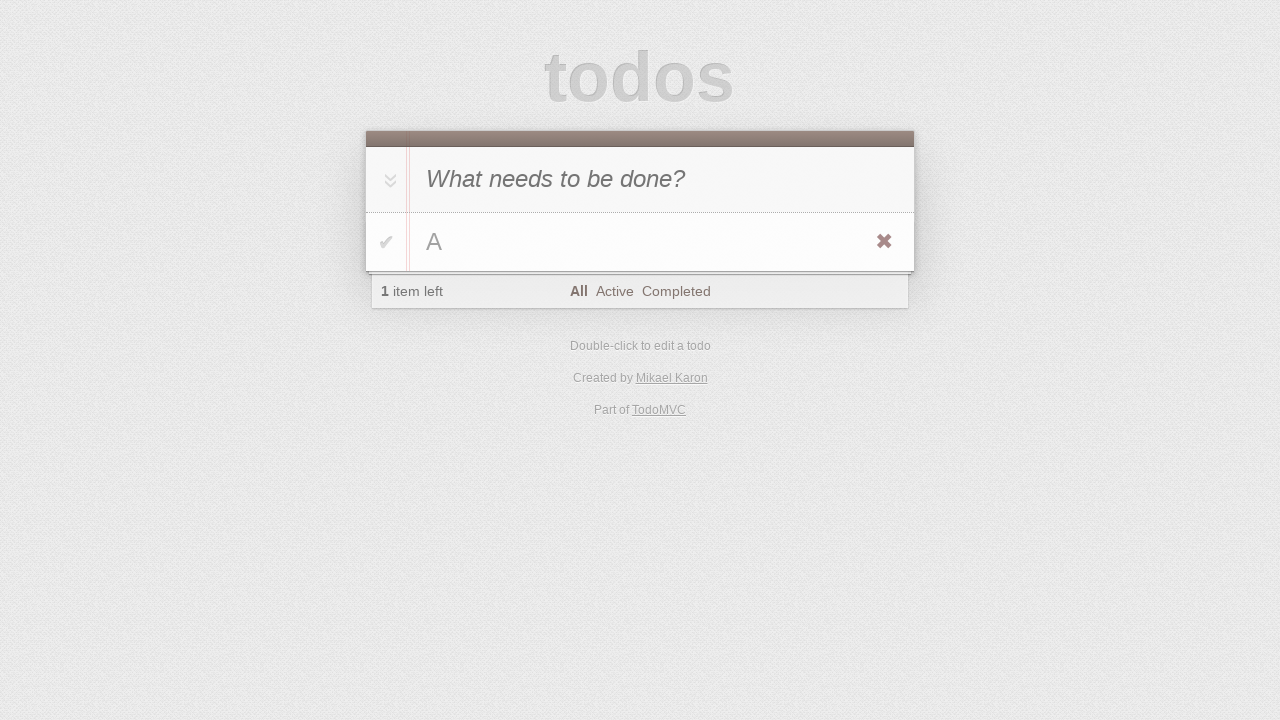

Verified task counter element is visible
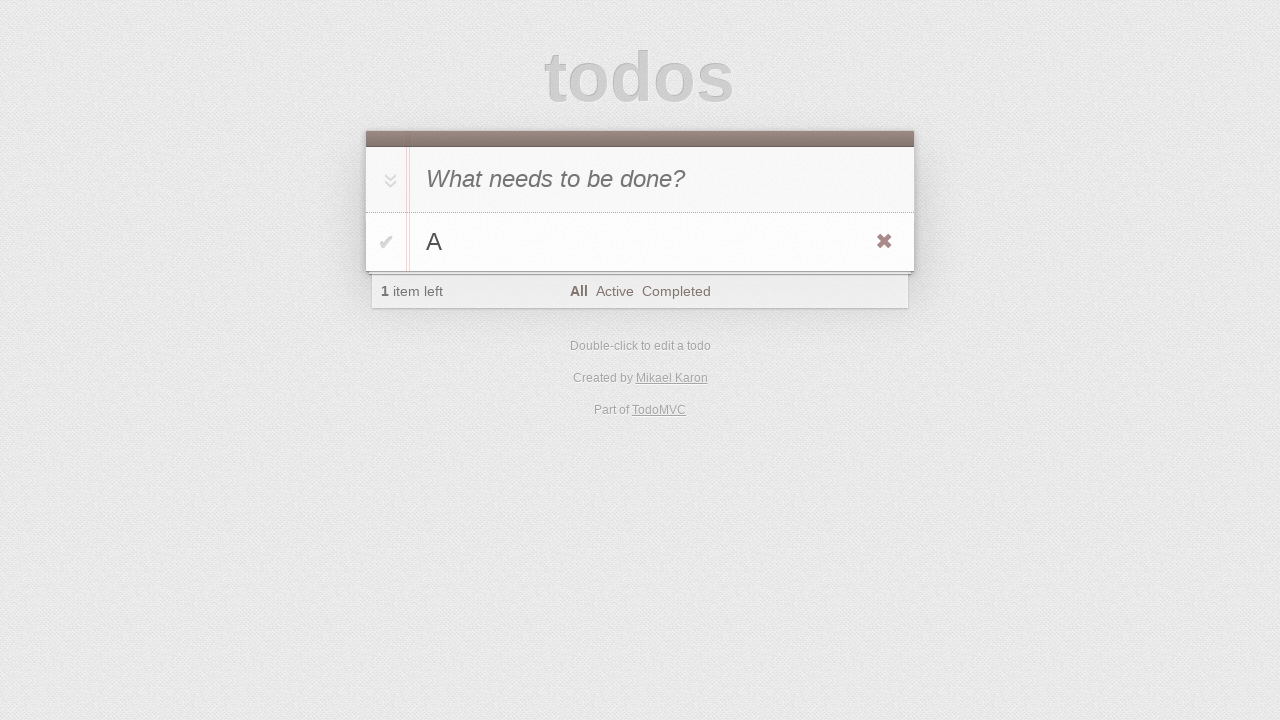

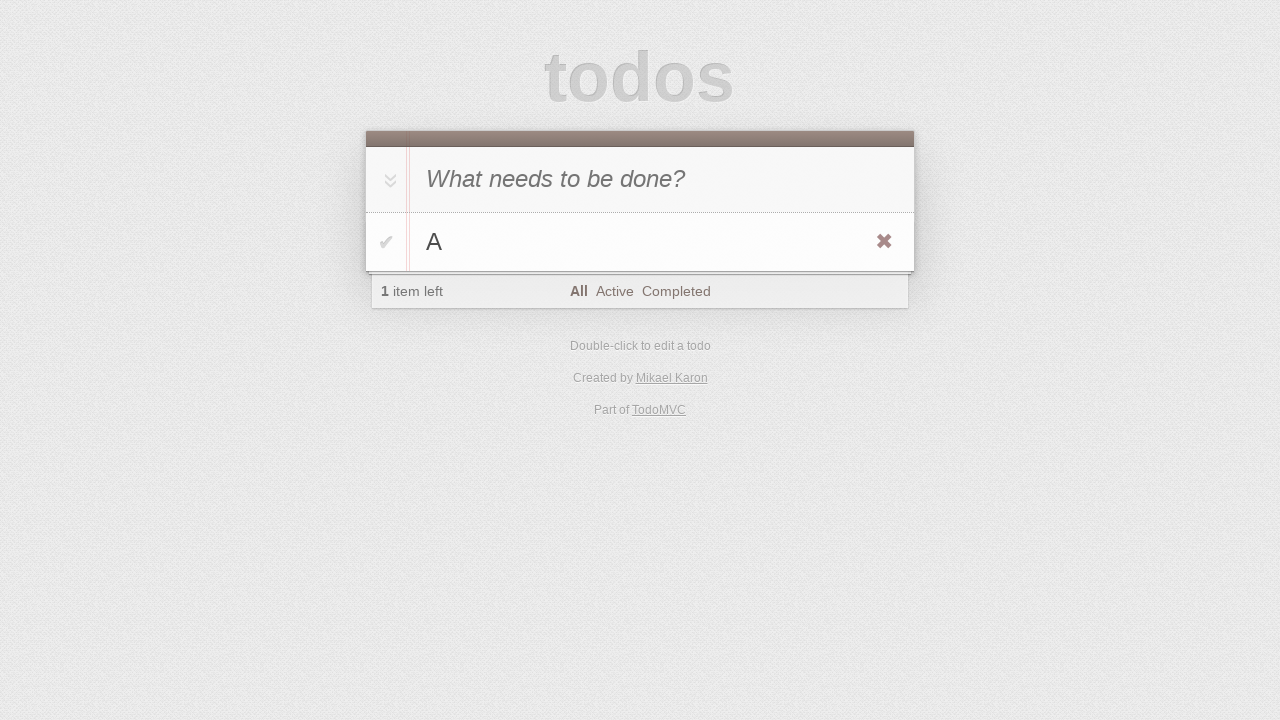